Tests a data types form by filling all fields except zip code, submitting the form, and verifying that the zip code field is highlighted red (validation error) while all other fields are highlighted green (valid).

Starting URL: https://bonigarcia.dev/selenium-webdriver-java/data-types.html

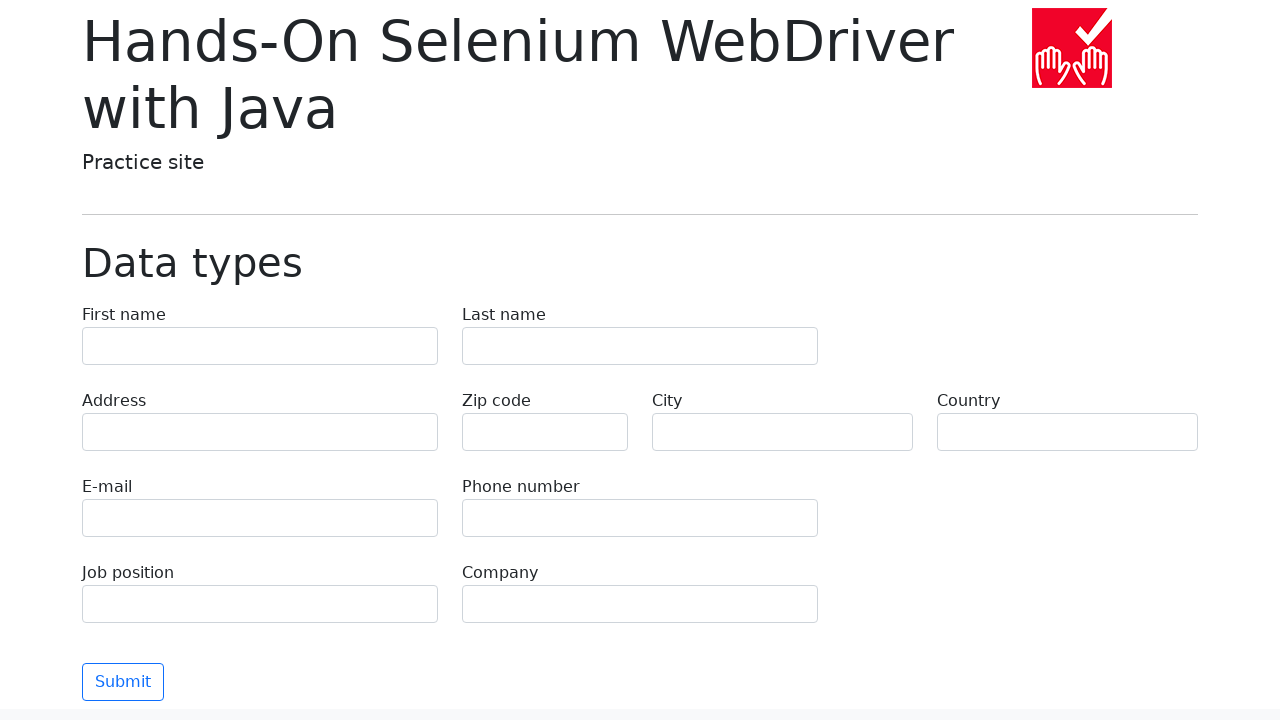

Filled first name field with 'Иван' on input[name='first-name']
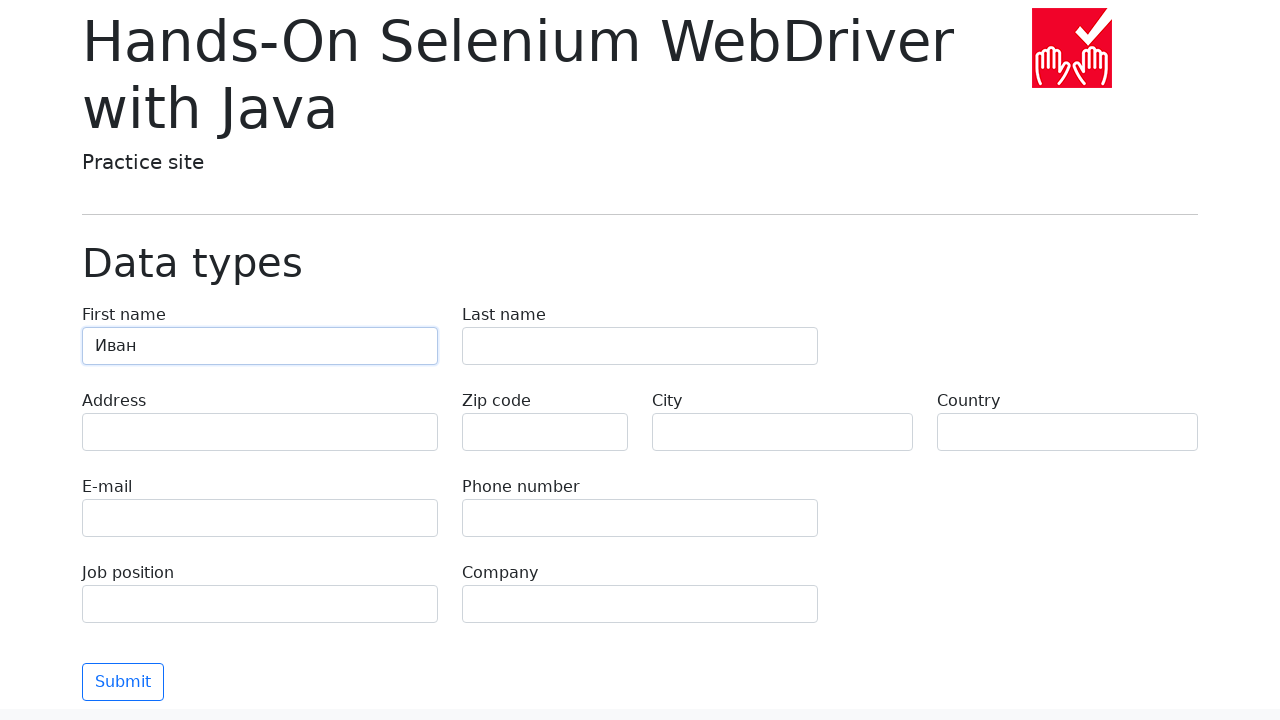

Filled last name field with 'Петров' on input[name='last-name']
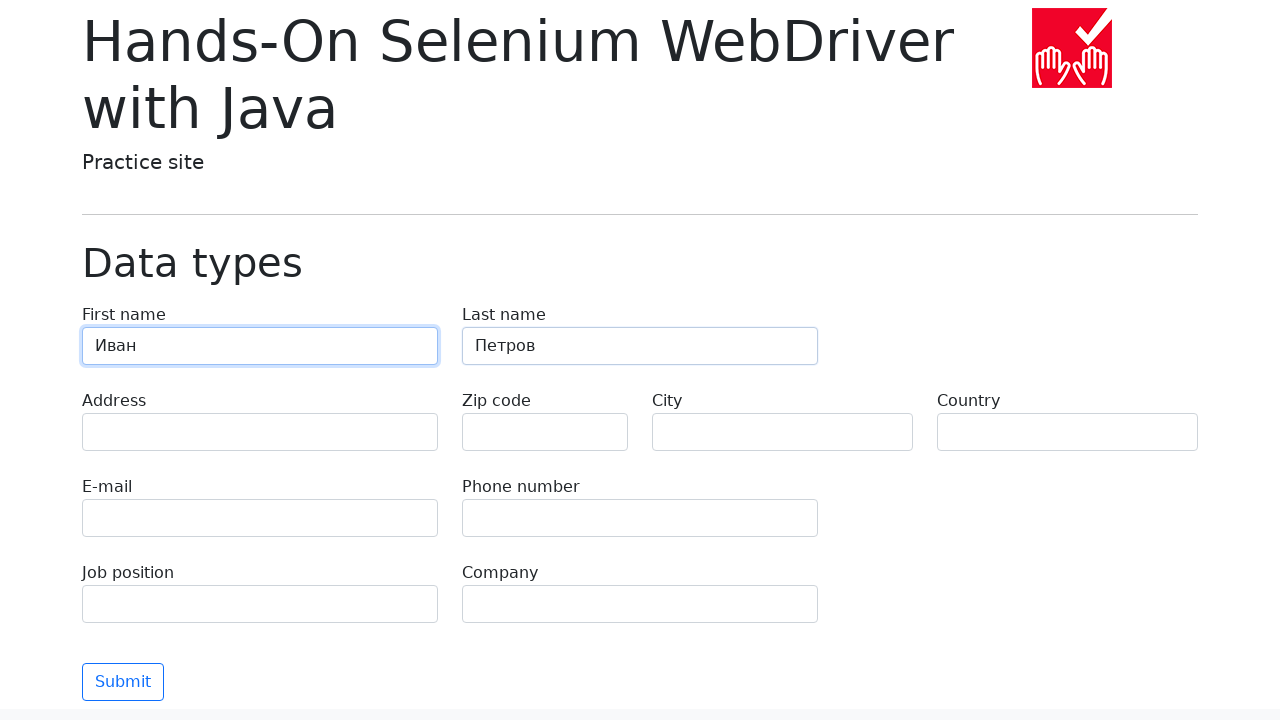

Filled address field with 'Ленина, 55-3' on input[name='address']
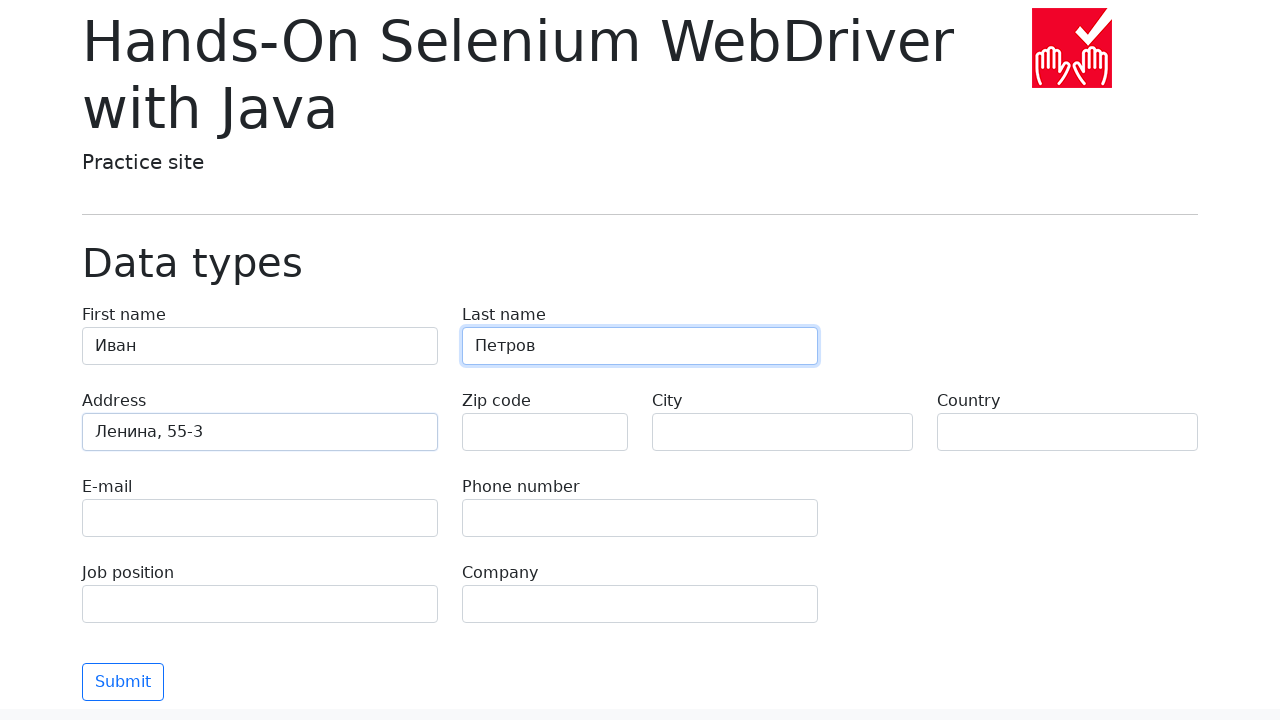

Filled email field with 'test@skypro.com' on input[name='e-mail']
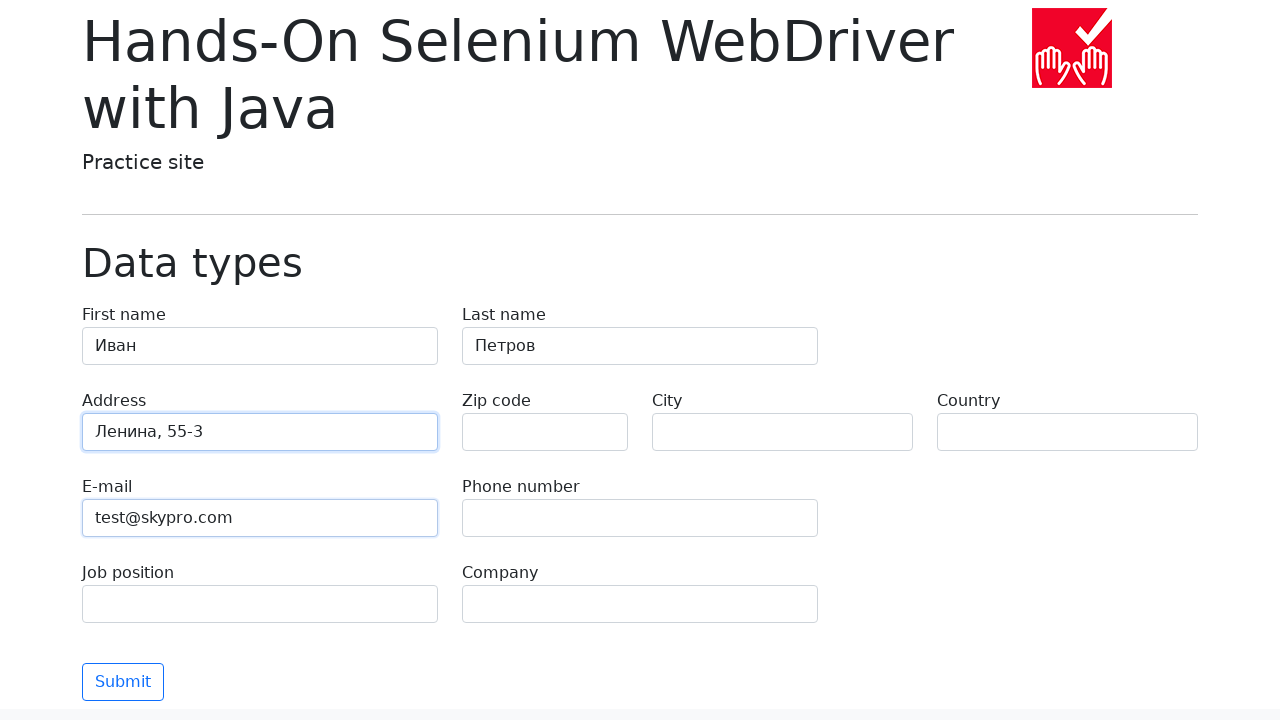

Filled phone field with '+7985899998787' on input[name='phone']
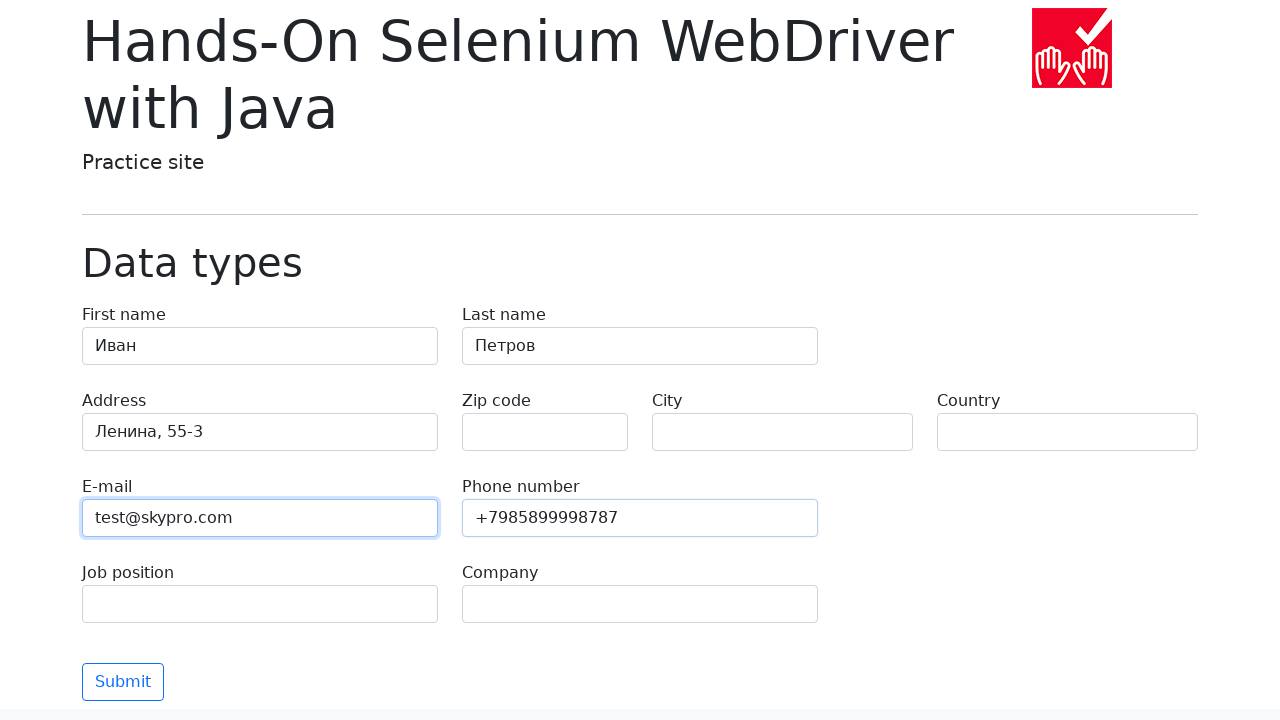

Filled city field with 'Москва' on input[name='city']
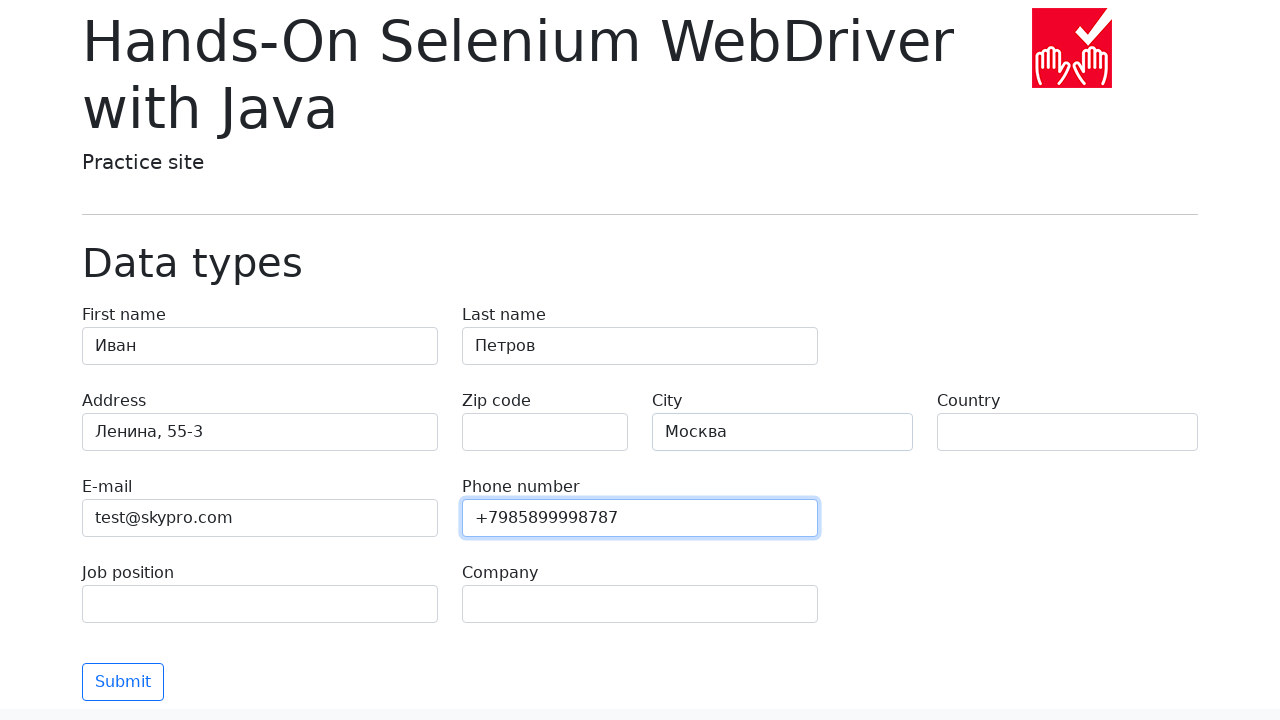

Filled country field with 'Россия' on input[name='country']
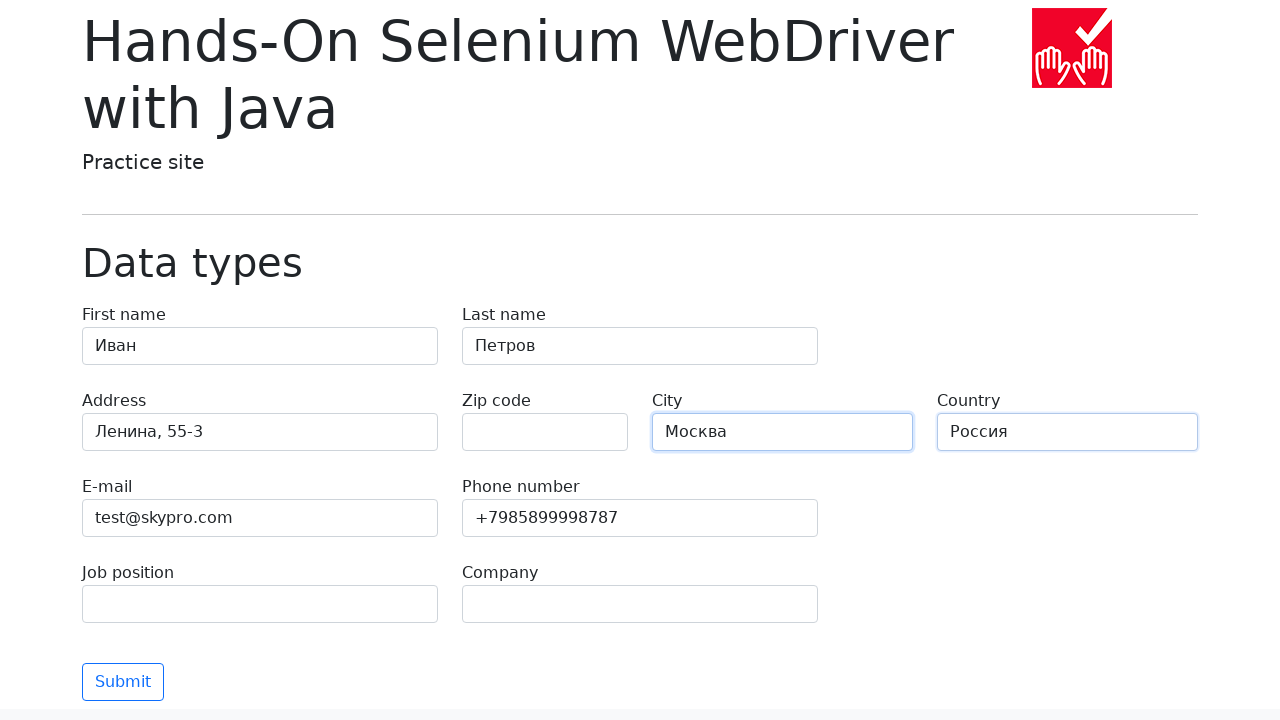

Filled job position field with 'QA' on input[name='job-position']
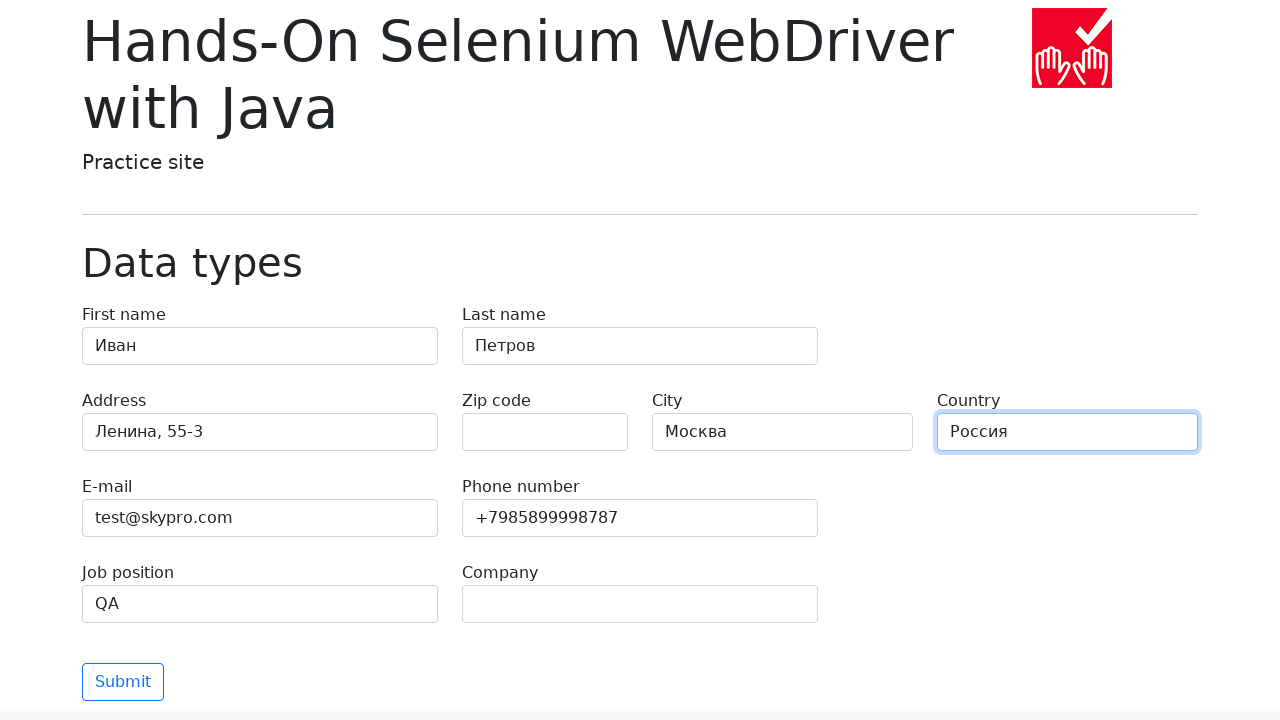

Filled company field with 'SkyPro' on input[name='company']
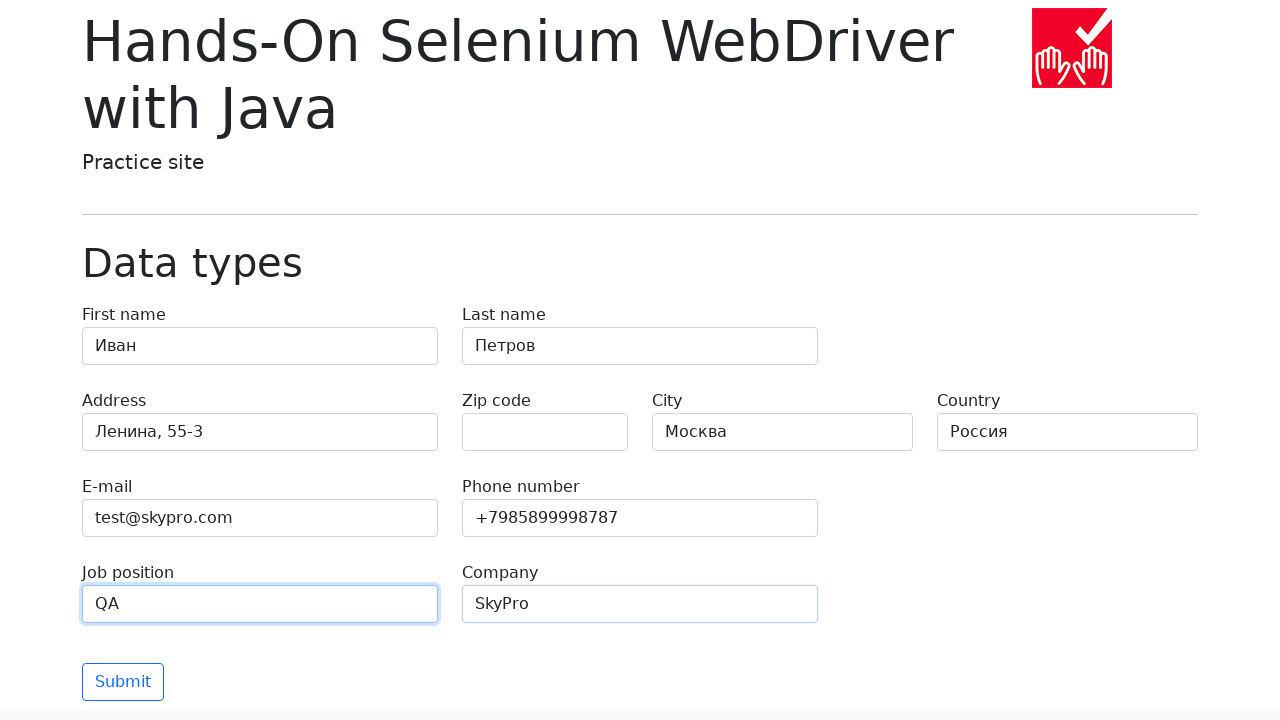

Clicked submit button to submit the form at (123, 682) on button
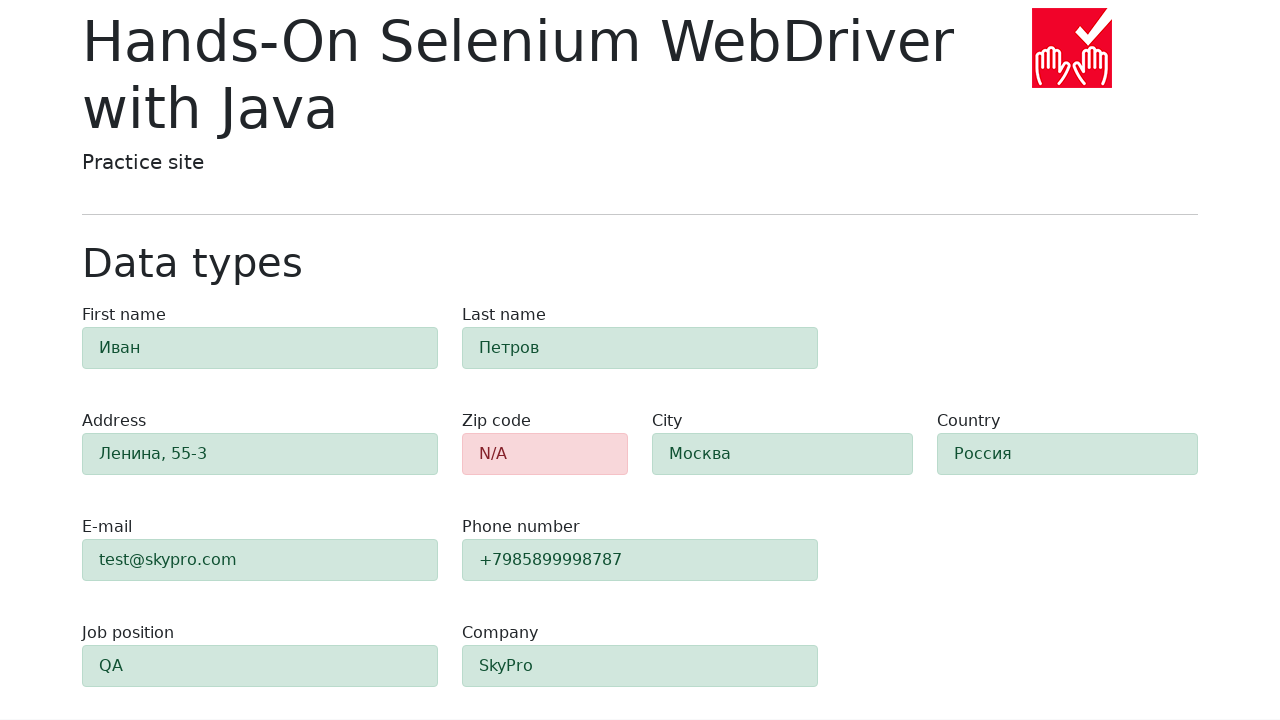

Form validation completed and zip code field is visible
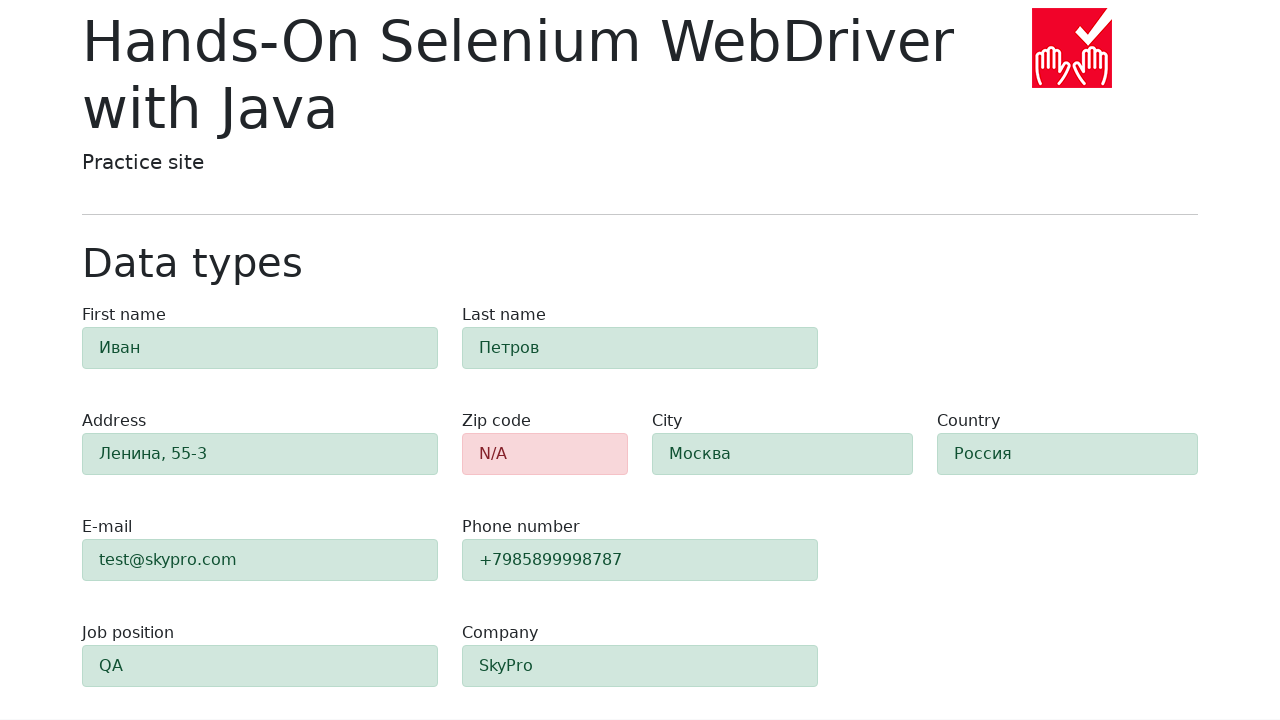

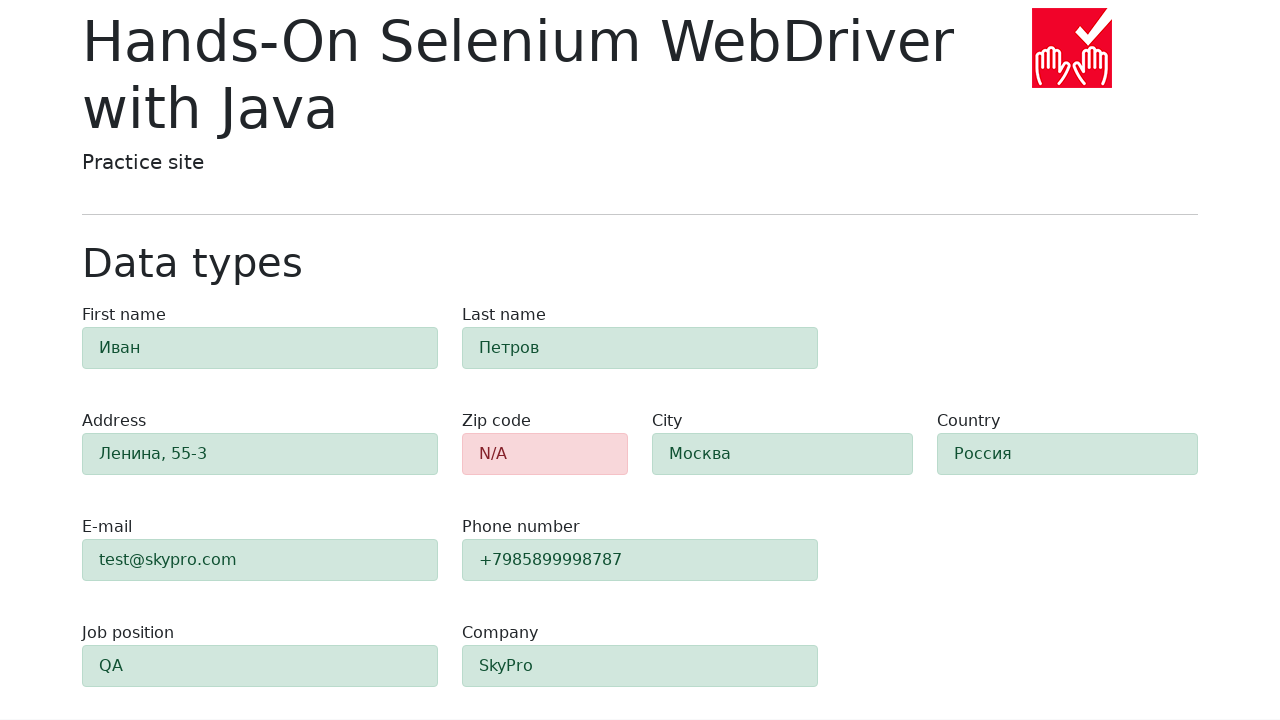